Tests an e-commerce demo checkout flow by clicking a buy button and then proceeding to checkout

Starting URL: https://demo.midtrans.com/

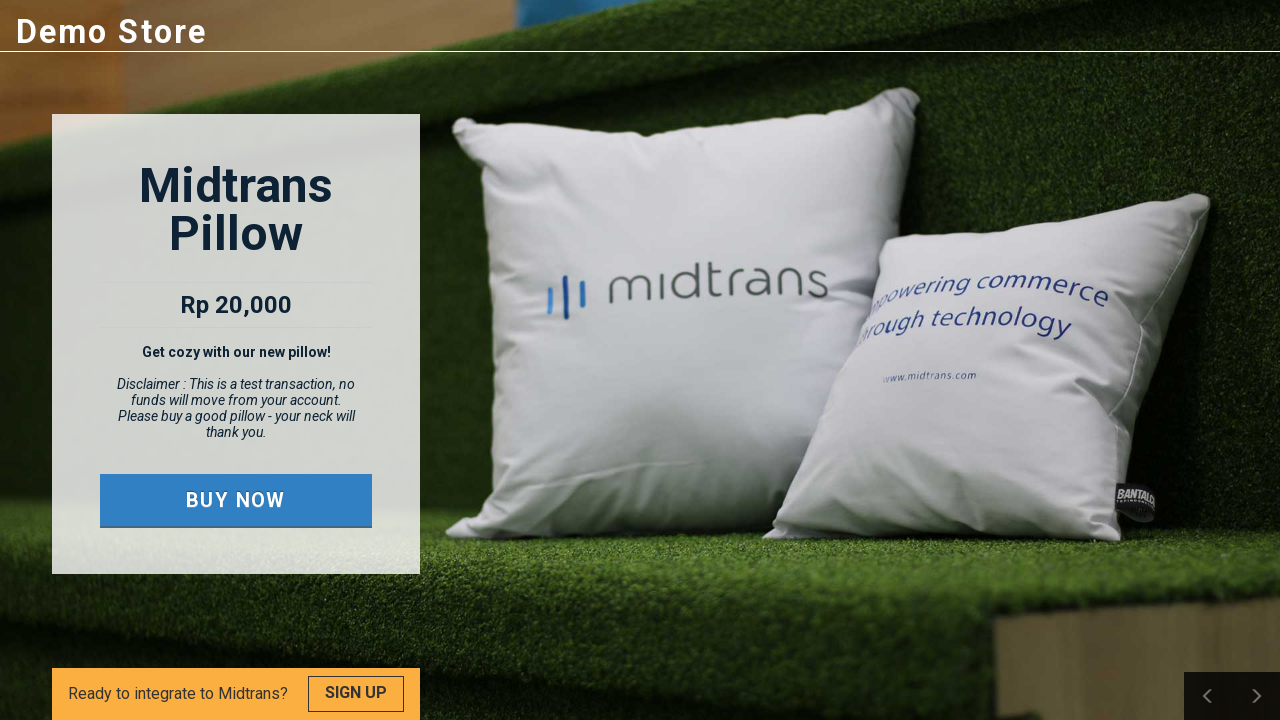

Clicked the buy button at (236, 500) on .btn.buy
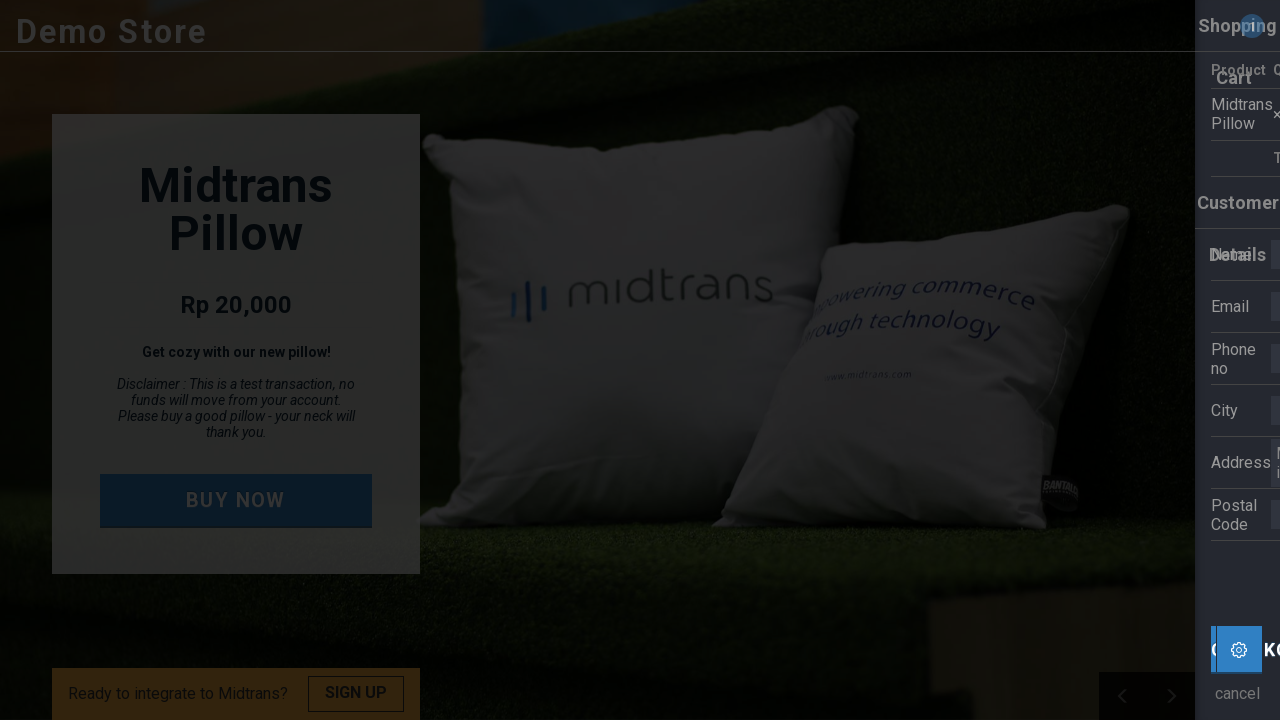

Clicked the checkout button in cart at (1064, 649) on .cart-checkout
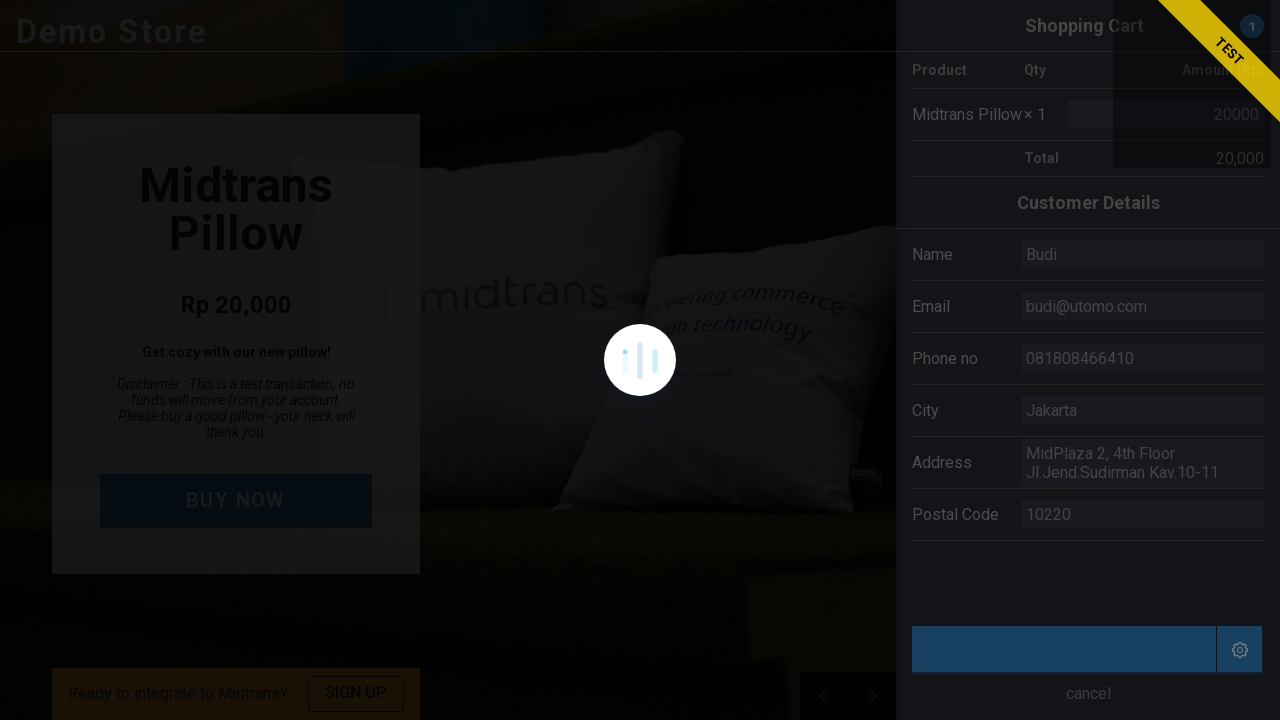

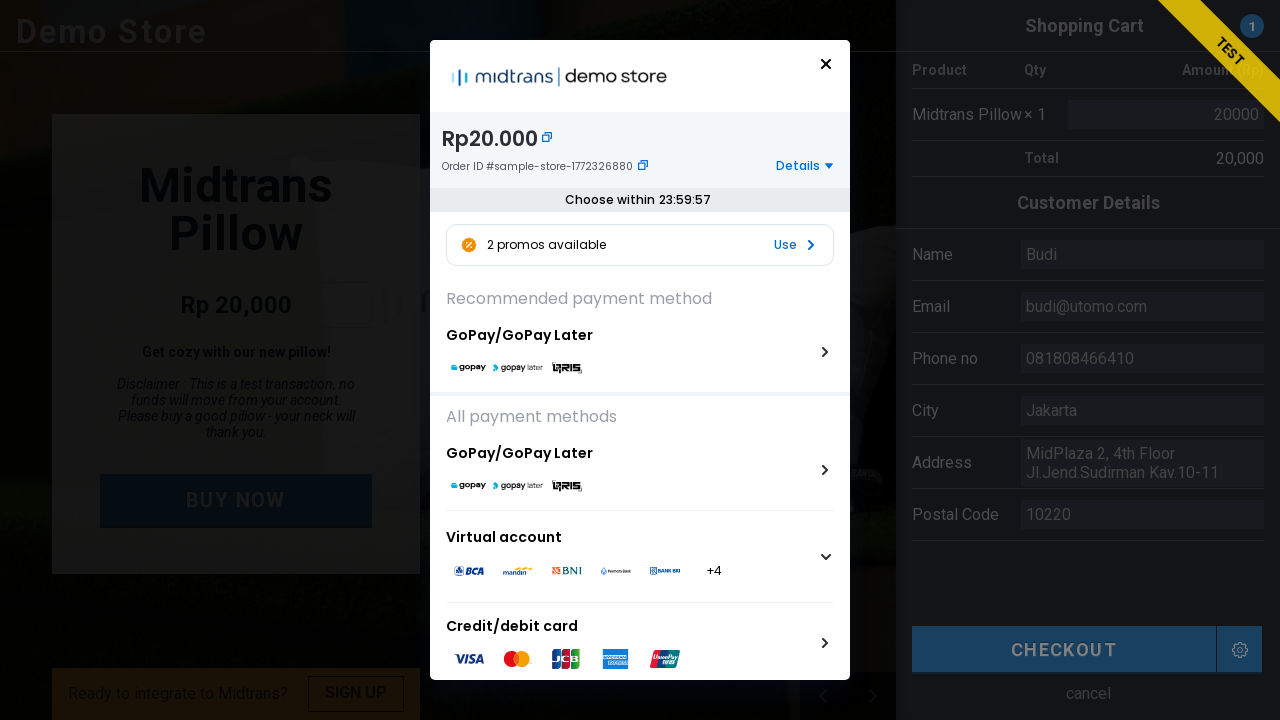